Tests form validation with invalid email format (missing @) and verifies validation error message

Starting URL: https://codility-frontend-prod.s3.amazonaws.com/media/task_static/qa_login_page/9a83bda125cd7398f9f482a3d6d45ea4/static/attachments/reference_page.html

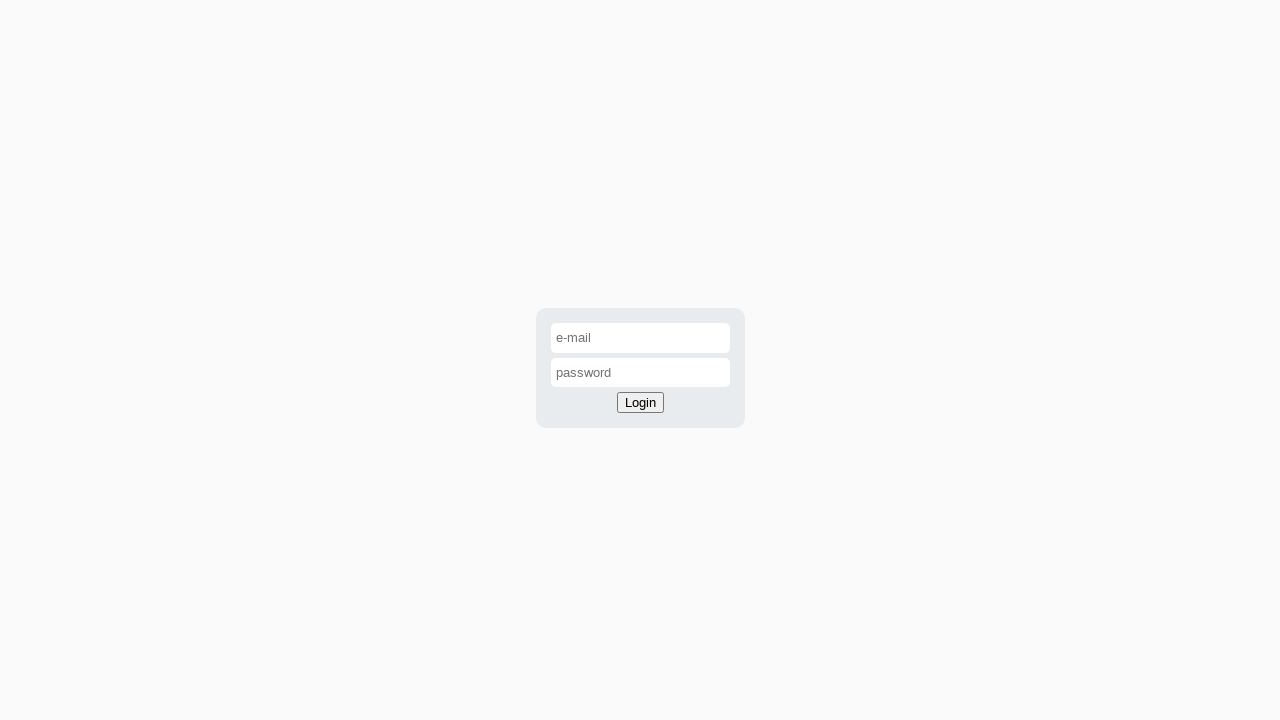

Filled email field with invalid email format 'unknowncodility.com' (missing @) on #email-input
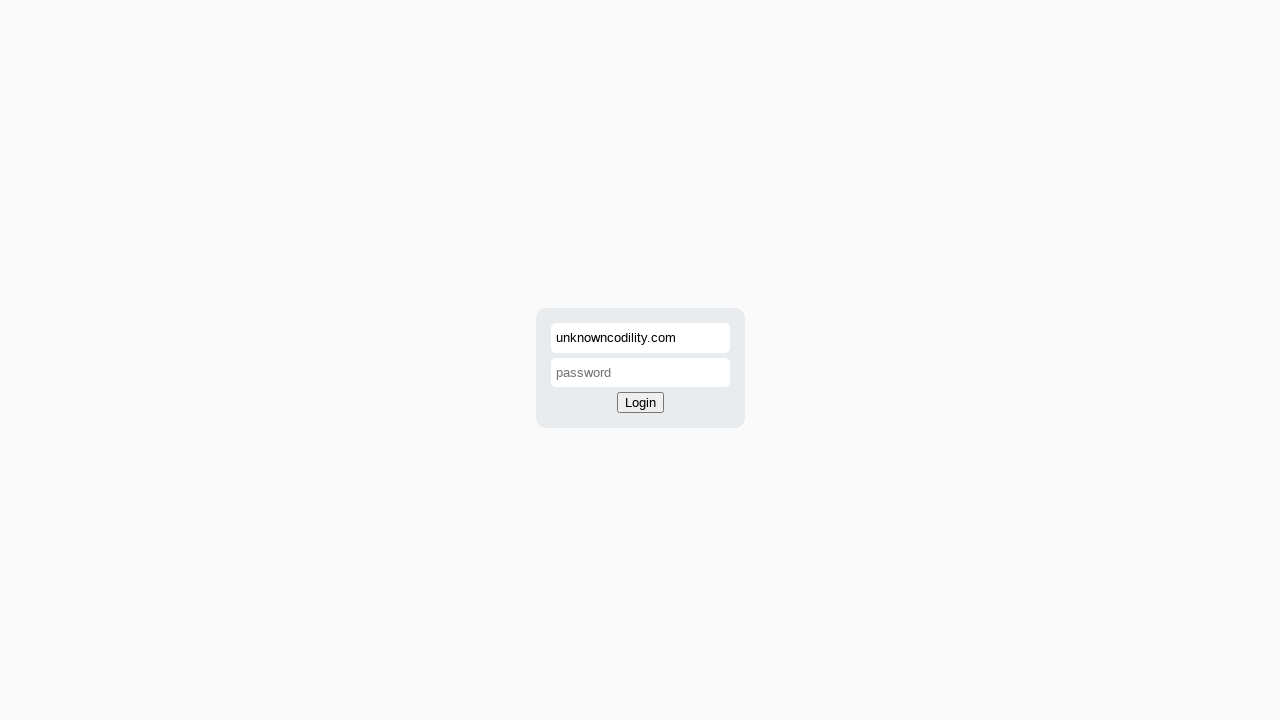

Filled password field with 'password' on #password-input
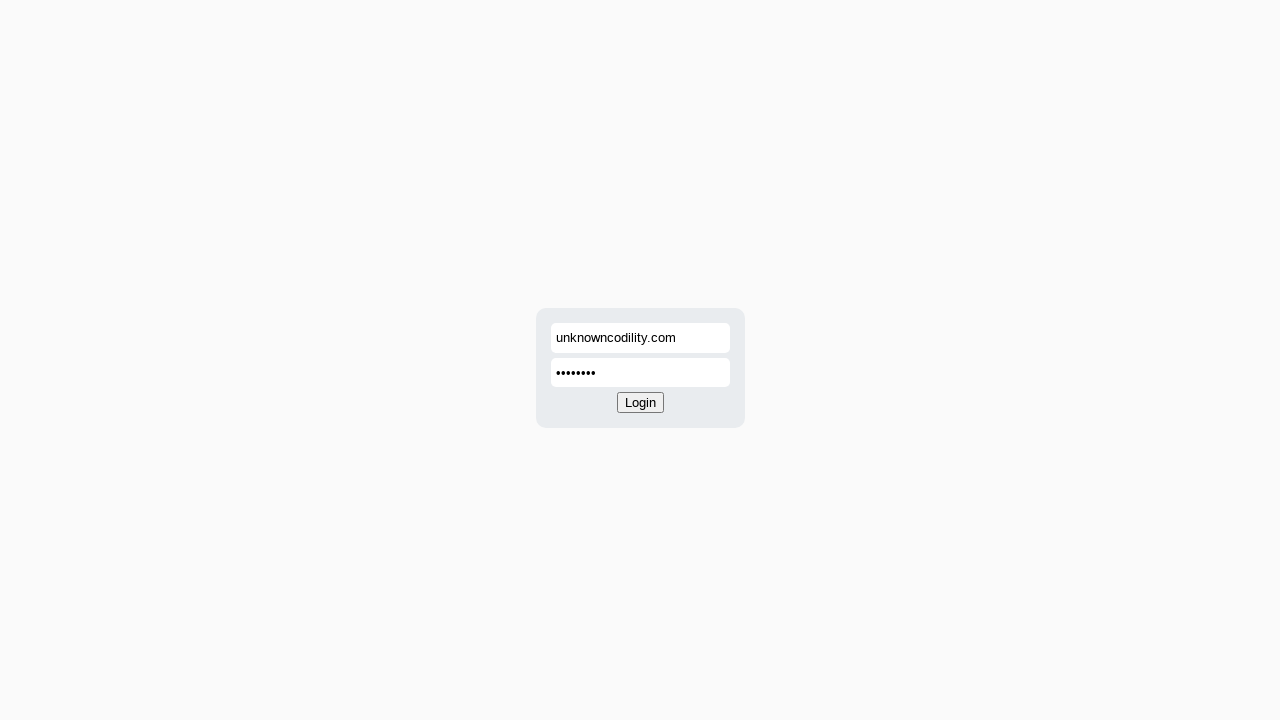

Clicked login button to submit form with invalid email at (640, 403) on #login-button
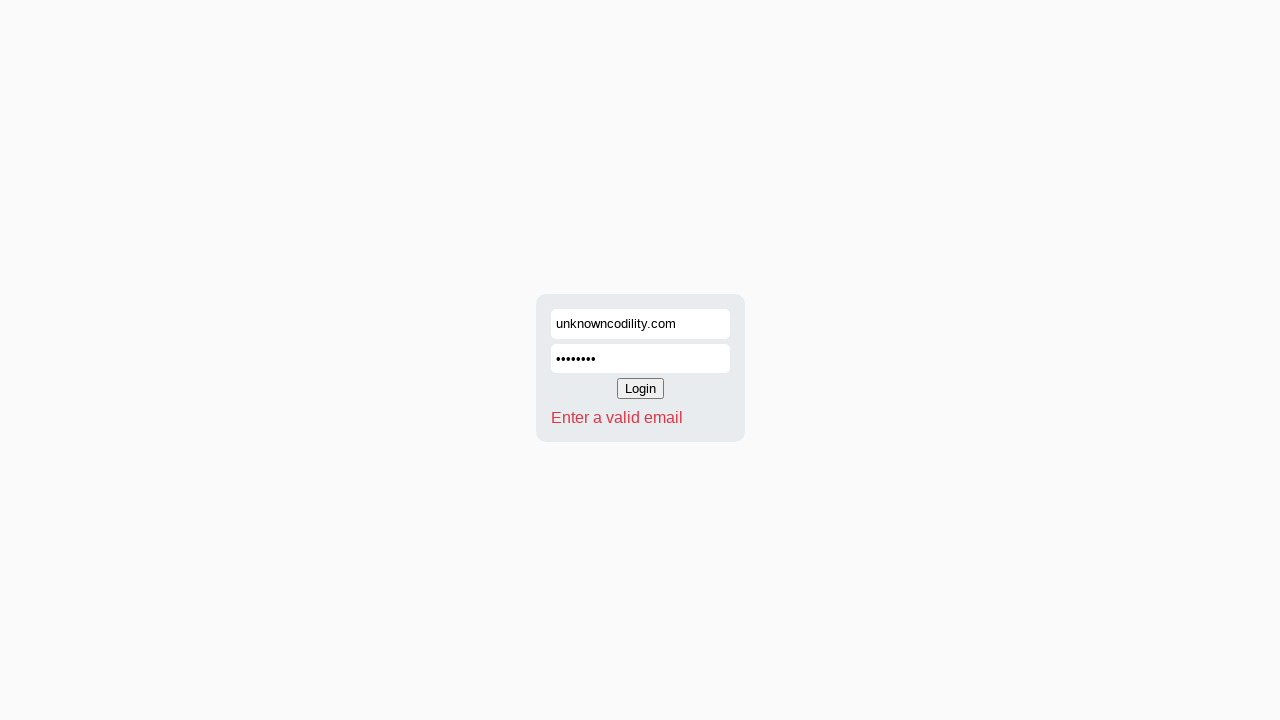

Retrieved validation error message text
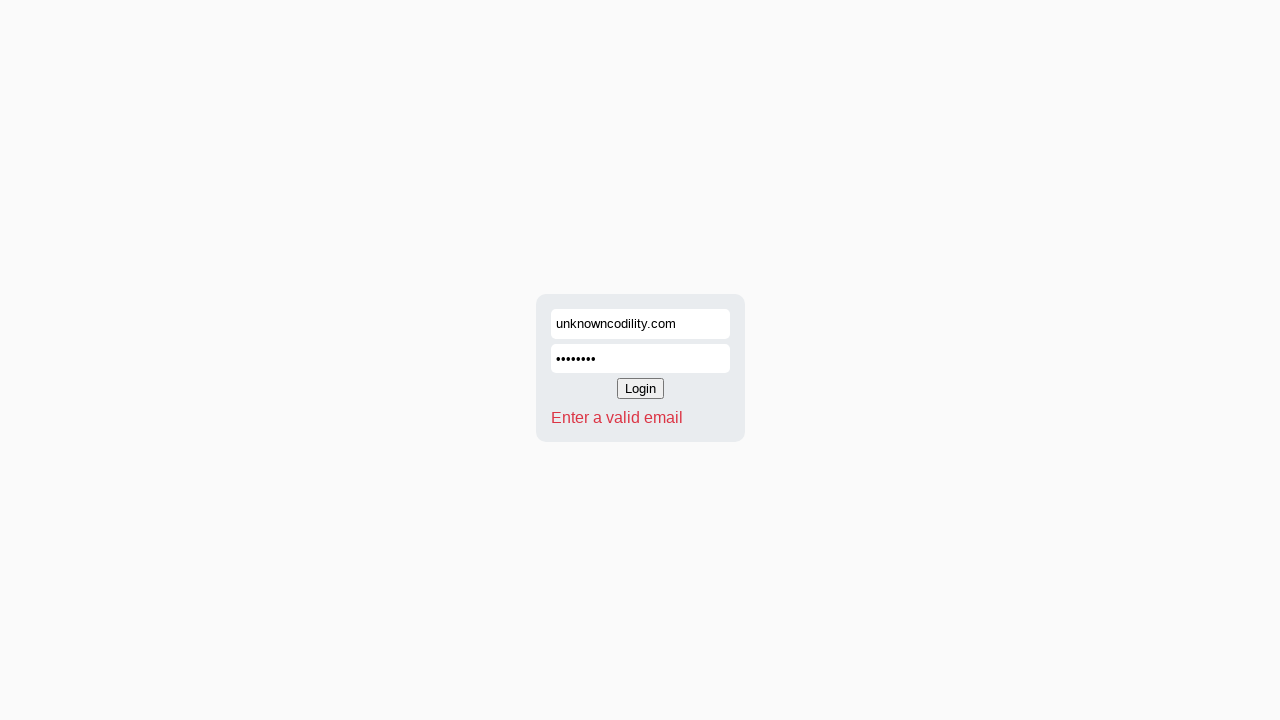

Verified validation error message is 'Enter a valid email'
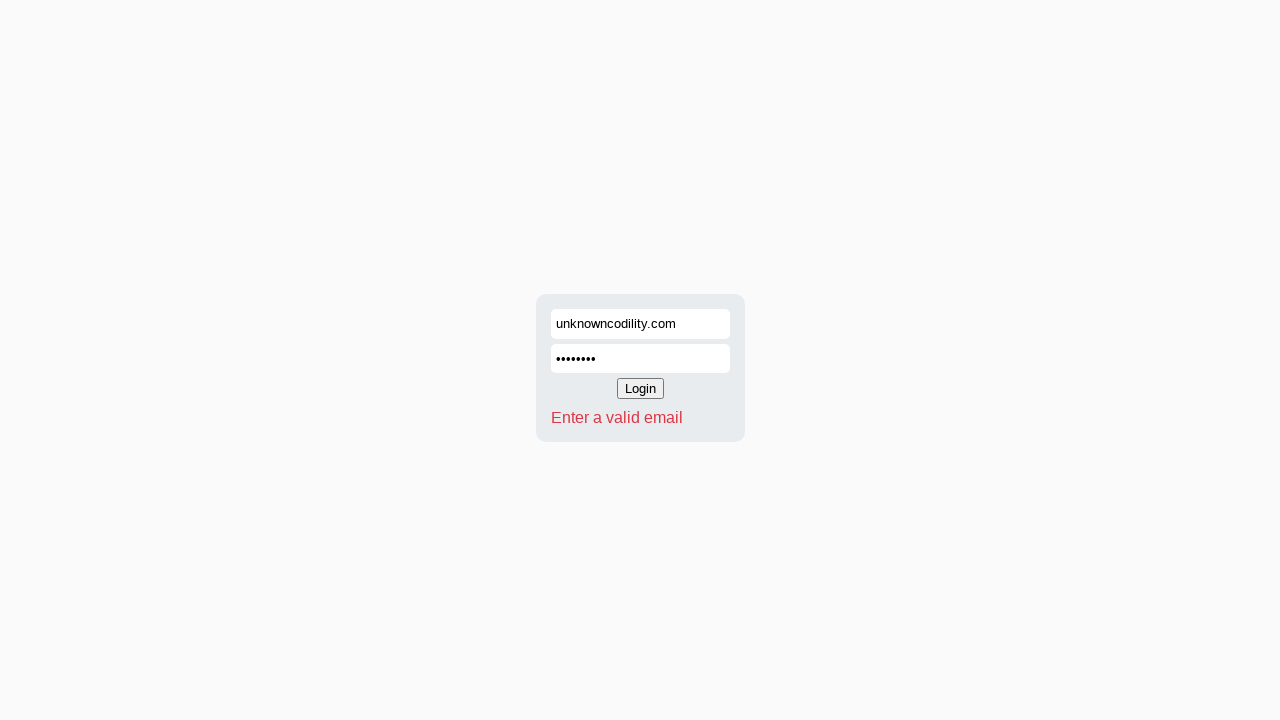

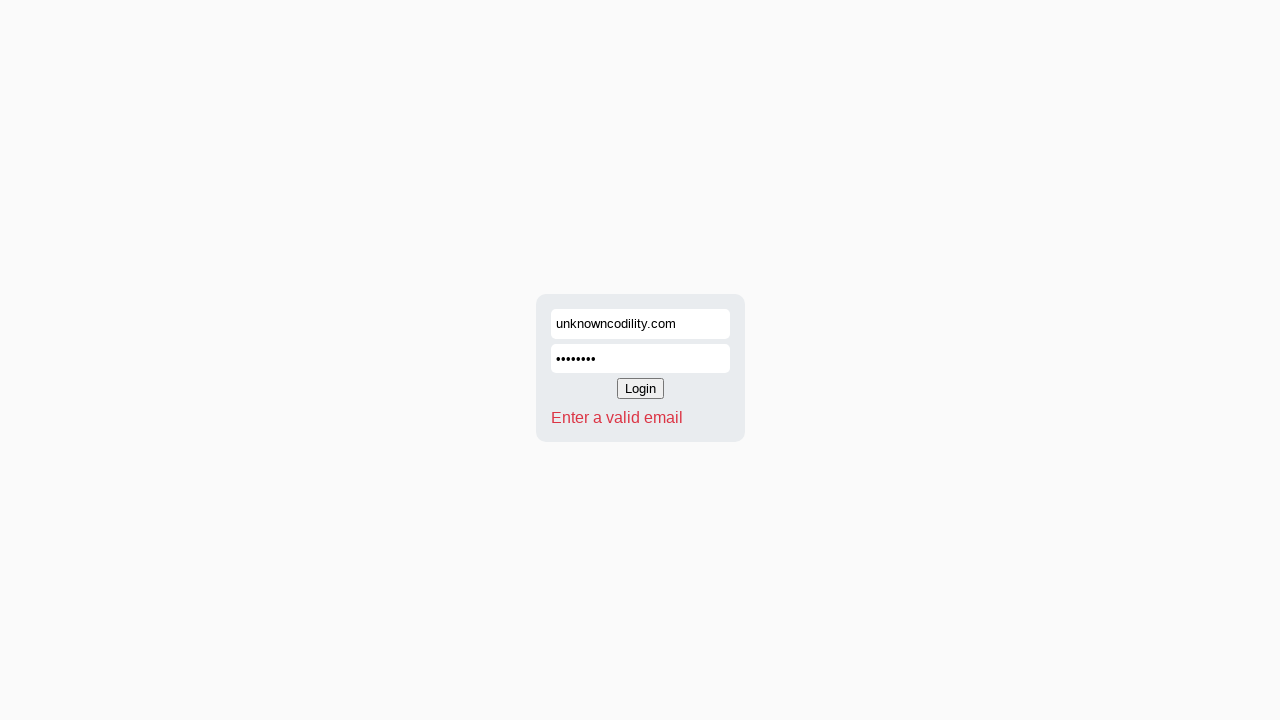